Tests API mocking functionality by intercepting an API call and replacing the response with mock data, then verifying the mocked content appears on the page.

Starting URL: https://demo.playwright.dev/api-mocking

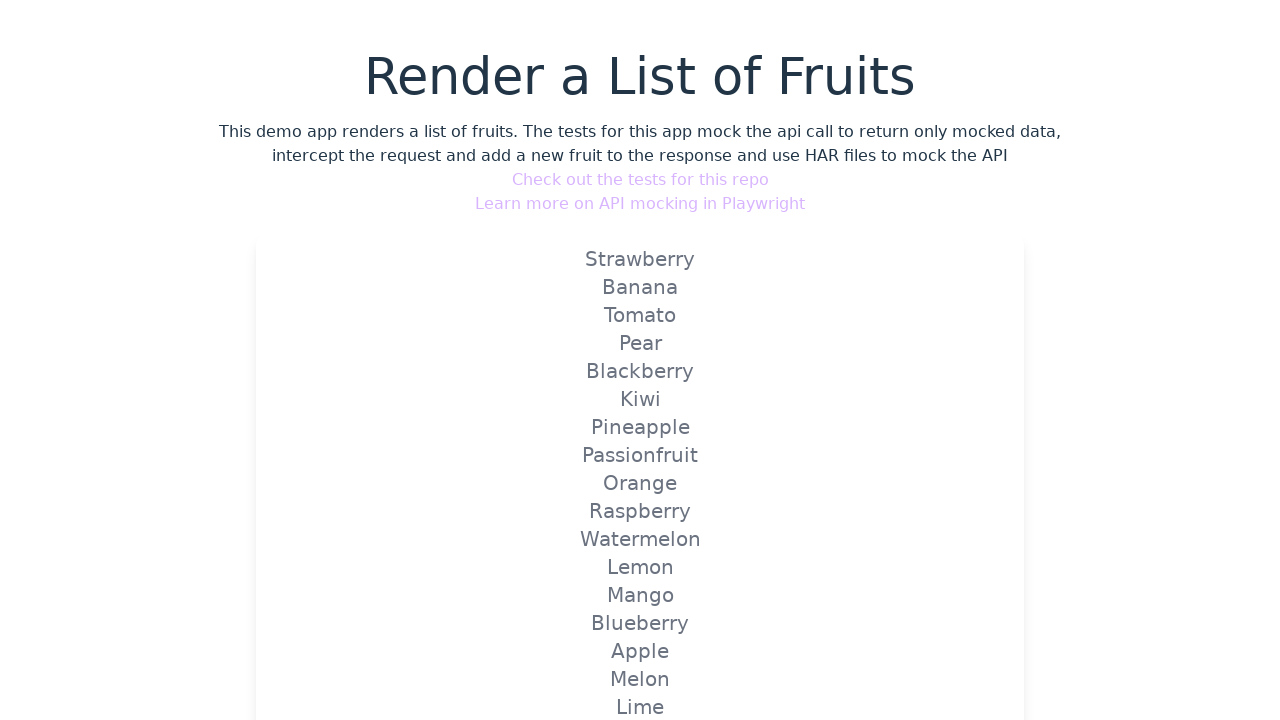

Set up API mock to intercept fruit API calls and return Strawberry data
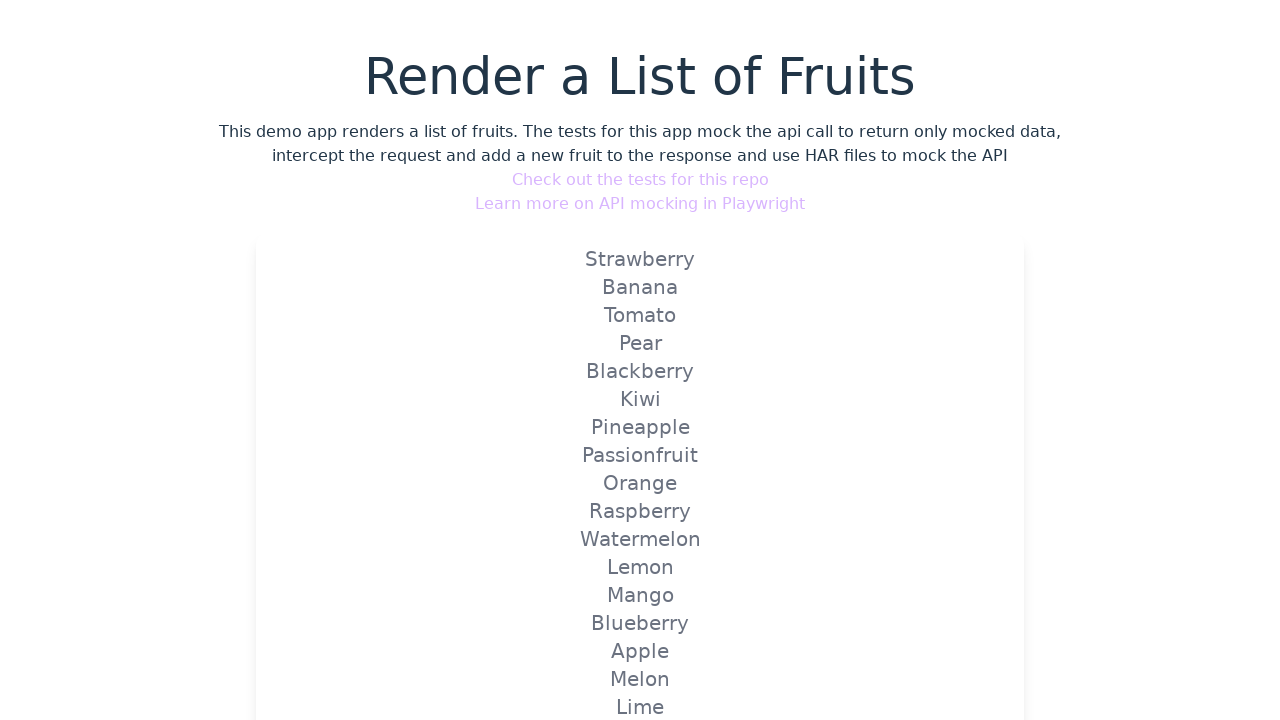

Reloaded page to trigger the mocked API response
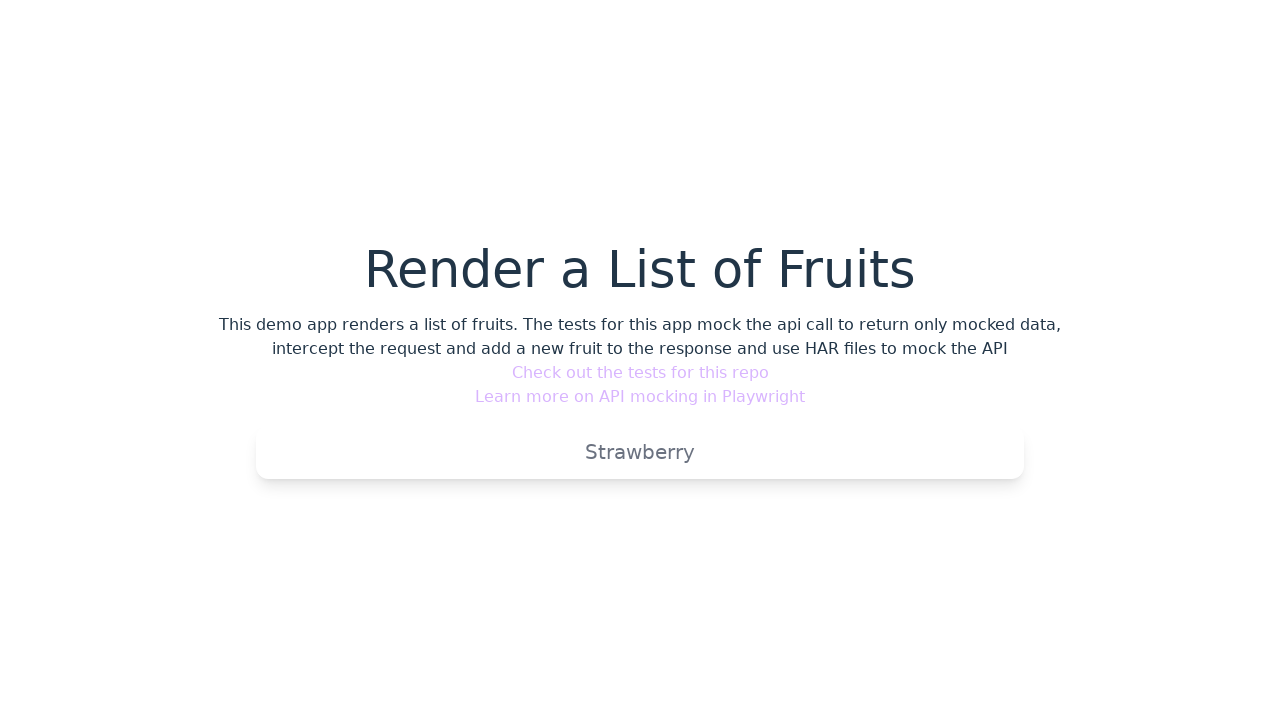

Verified that mocked Strawberry fruit is visible on the page
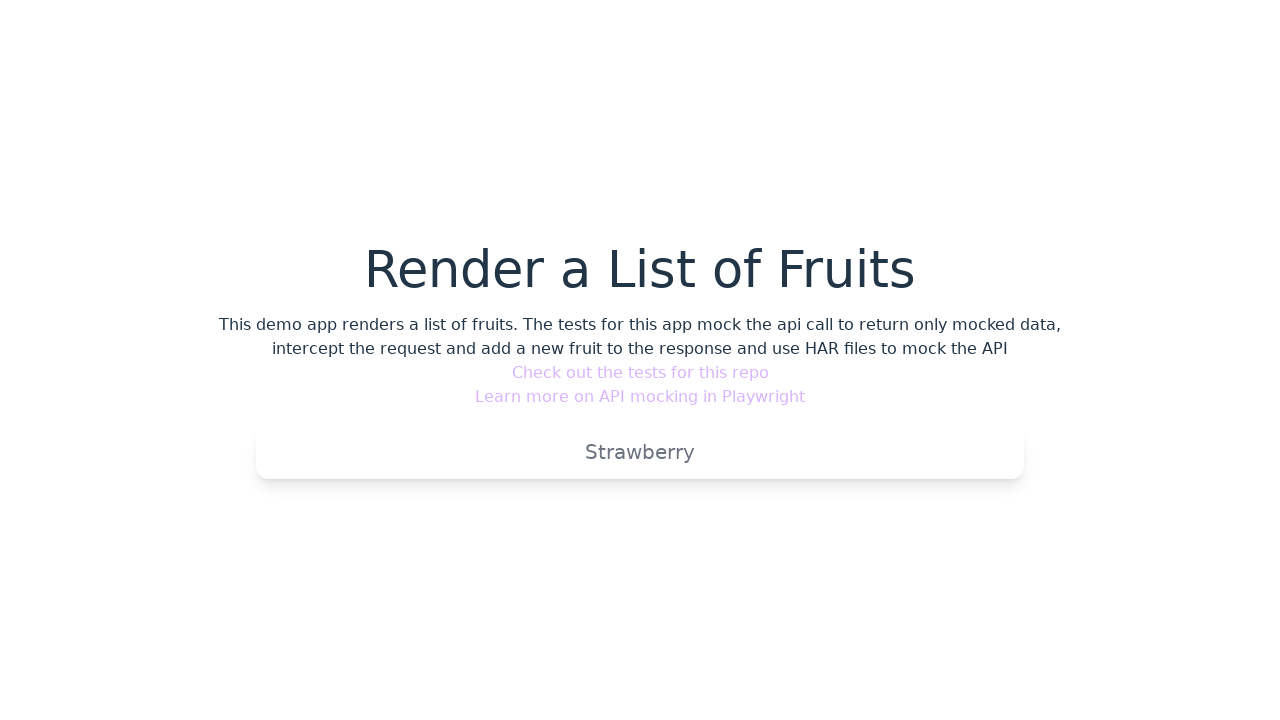

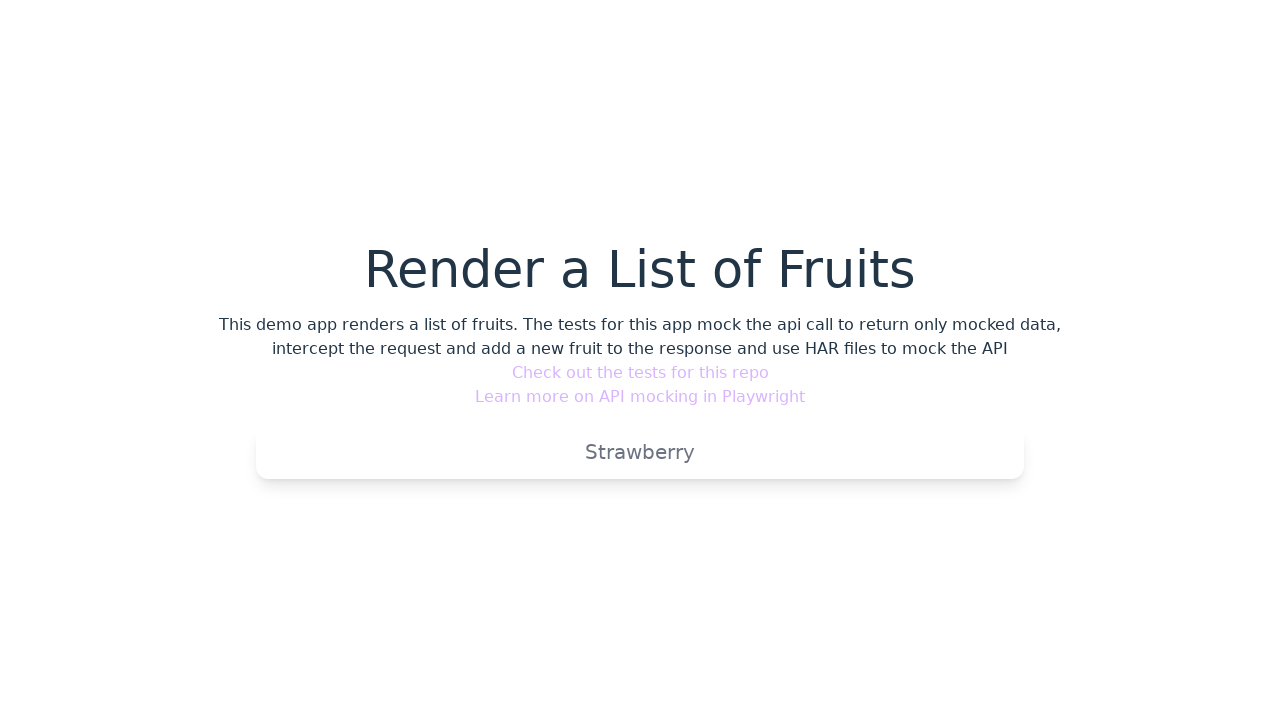